Tests the home page by verifying the header, description text, and navigation menu are displayed correctly

Starting URL: https://acctabootcamp.github.io/site

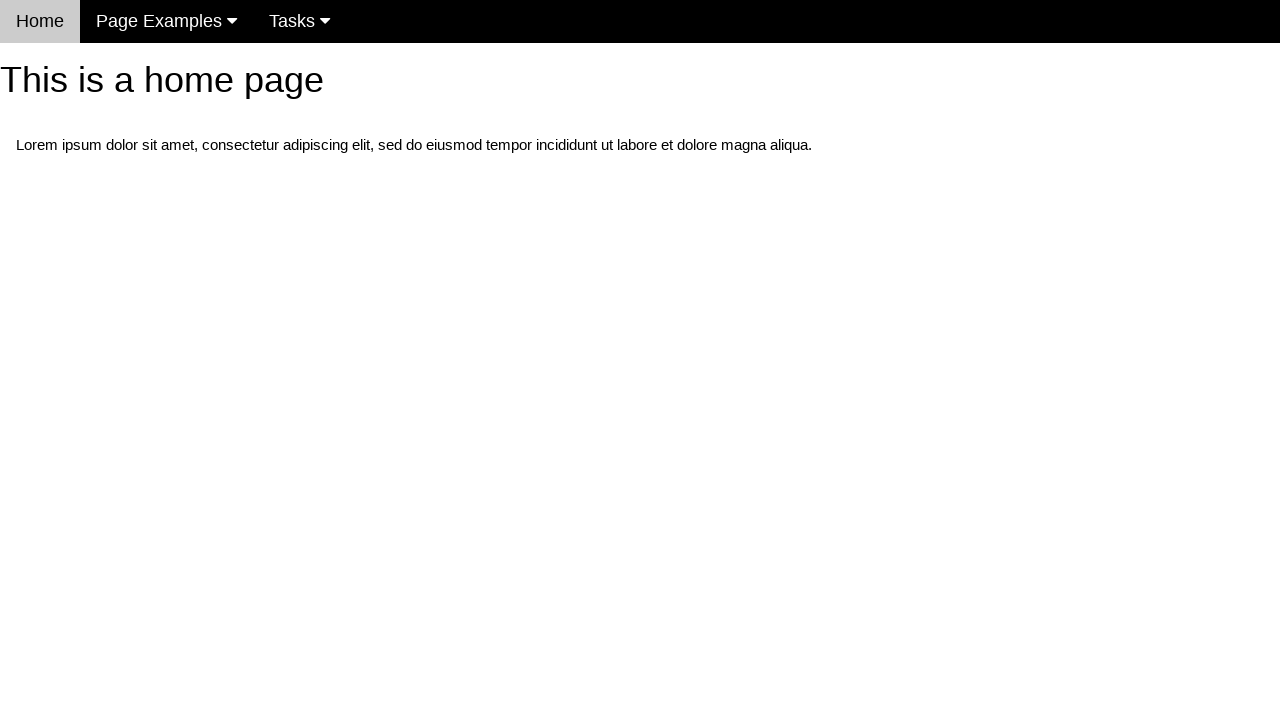

Navigated to home page at https://acctabootcamp.github.io/site
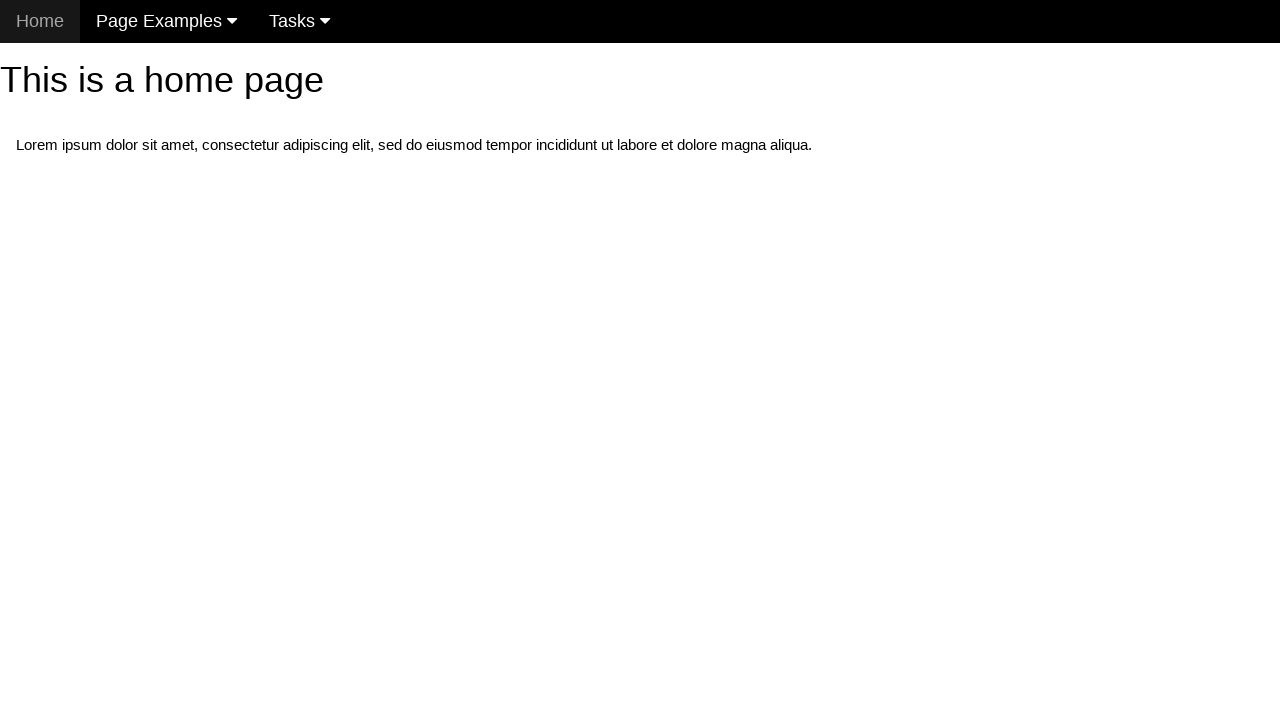

Verified home page header displays 'This is a home page'
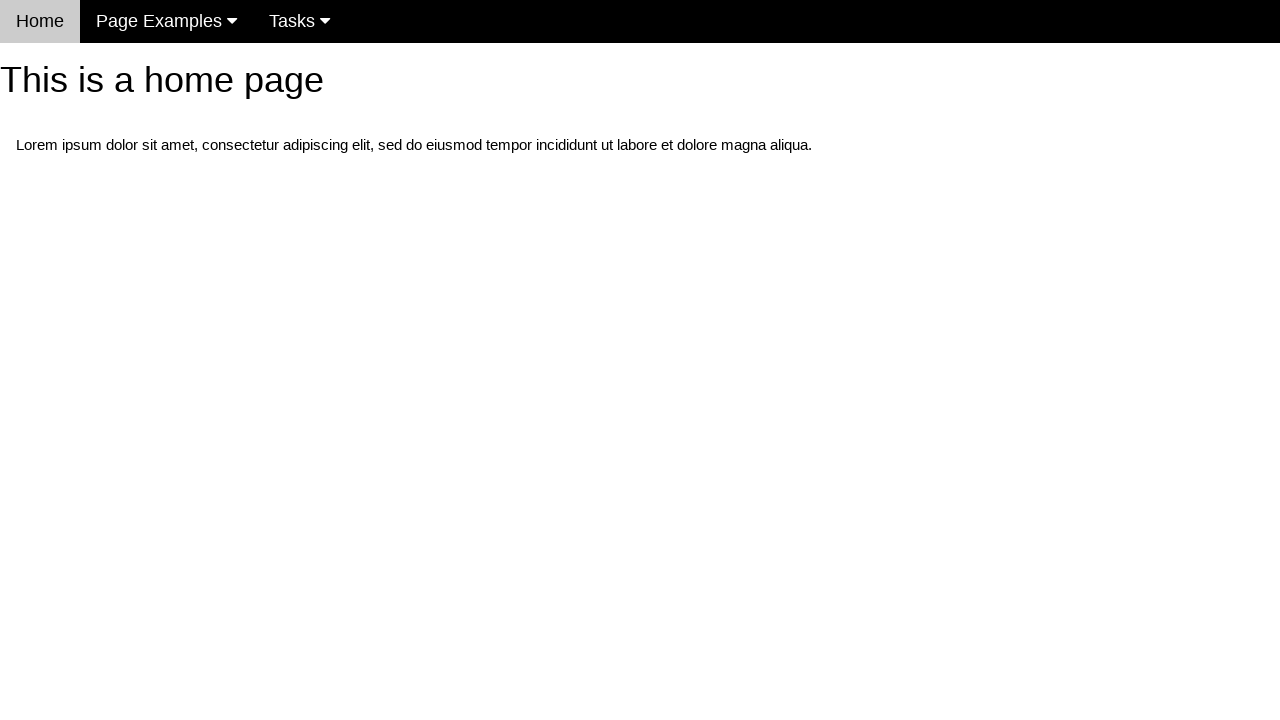

Verified description text displays correct Lorem ipsum content
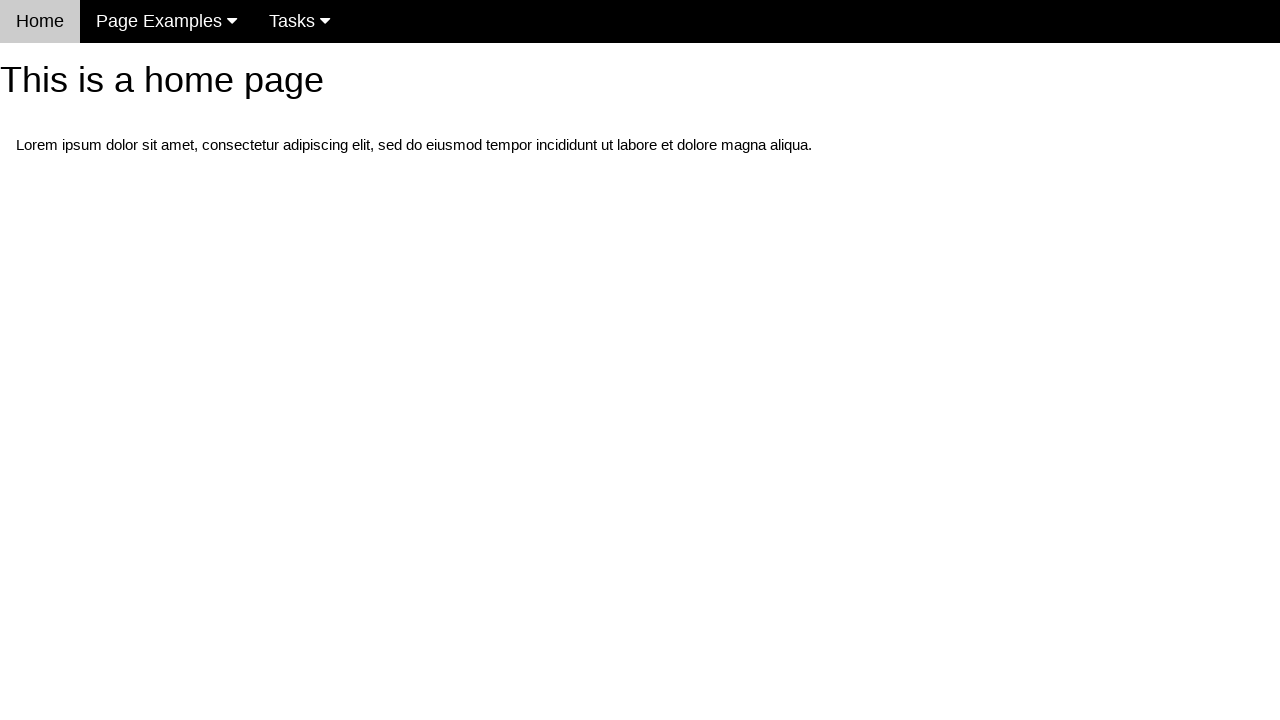

Verified navigation menu is visible on the page
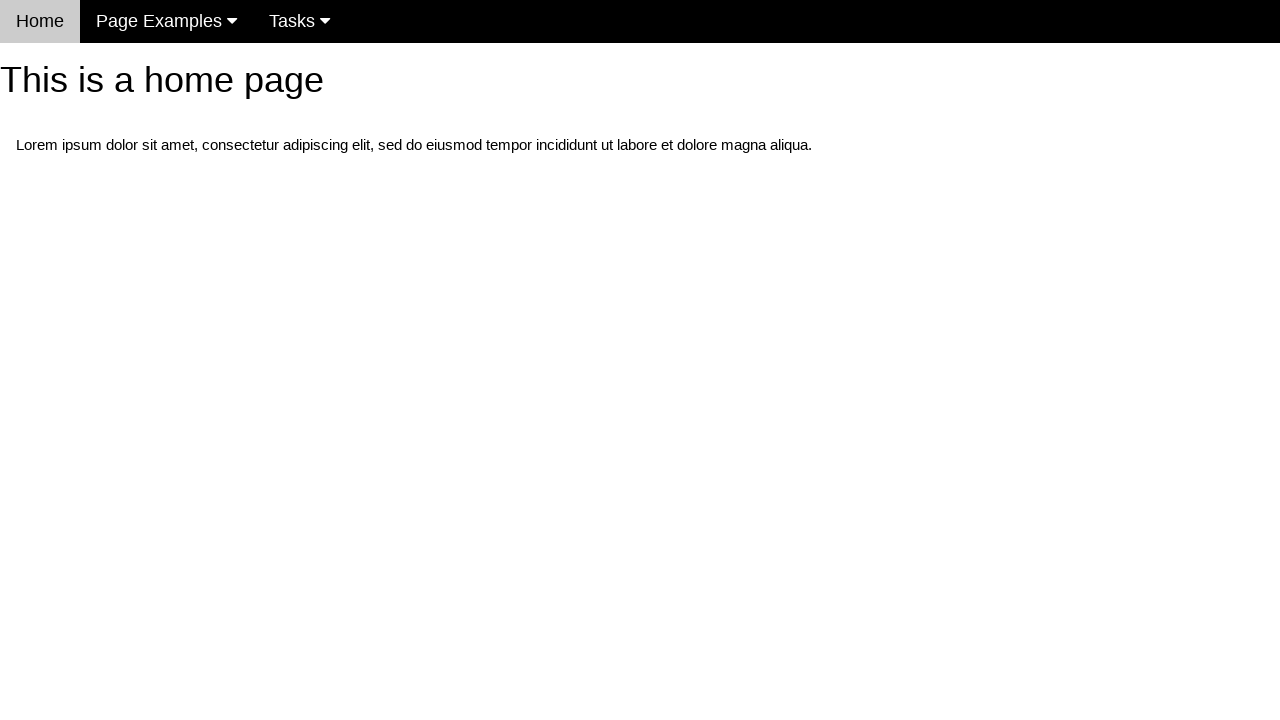

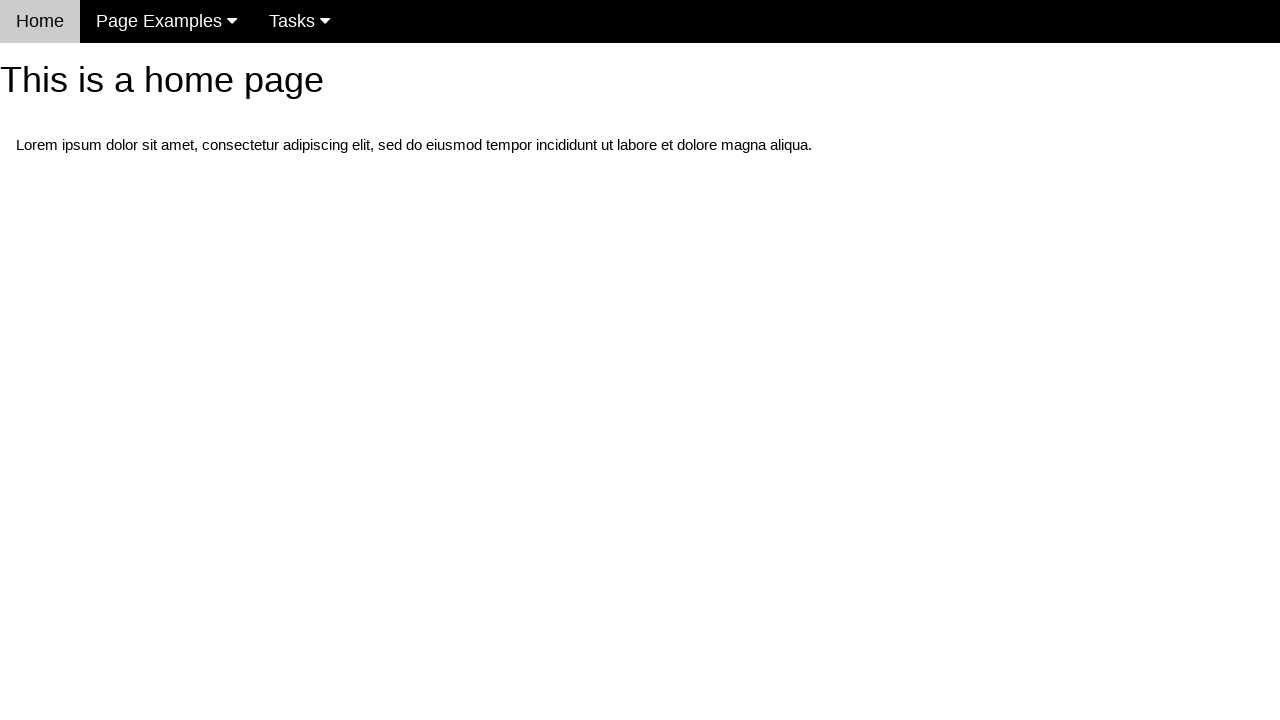